Tests an e-commerce vegetable shopping site by searching for products, verifying search results, adding a specific item to cart, and validating the brand logo text

Starting URL: https://rahulshettyacademy.com/seleniumPractise/#/

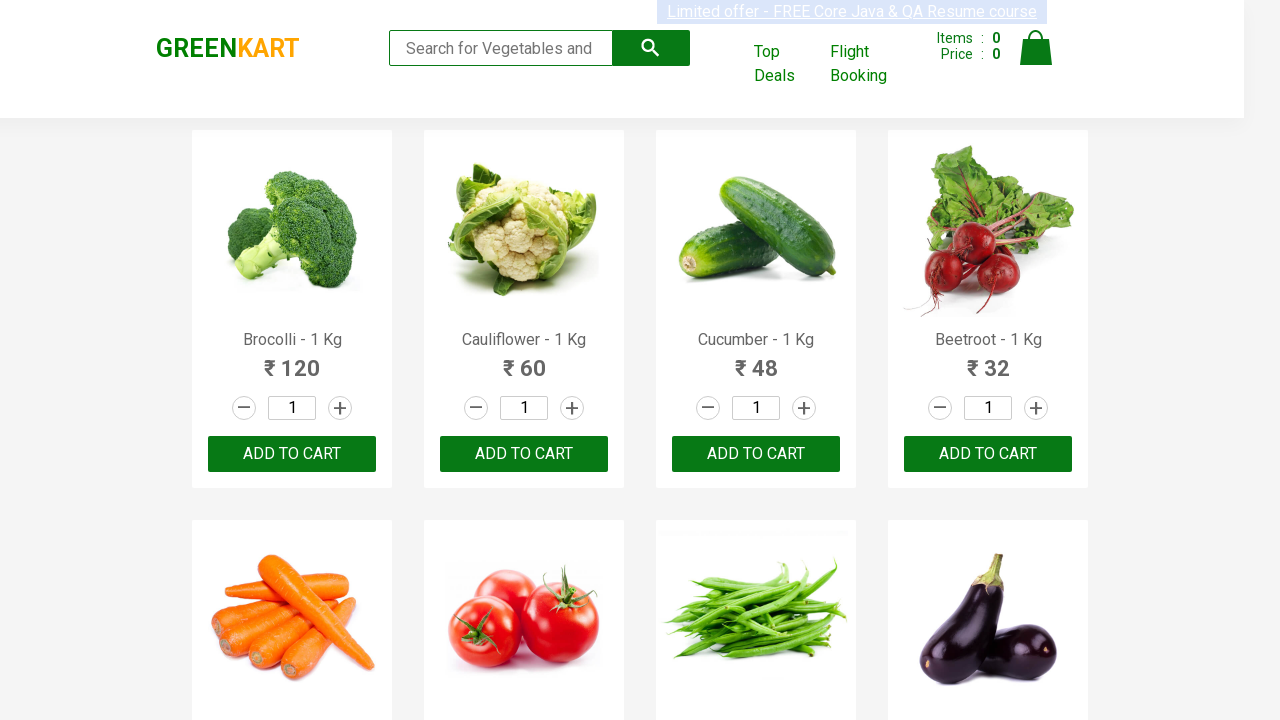

Filled search field with 'ca' to filter products on .search-keyword
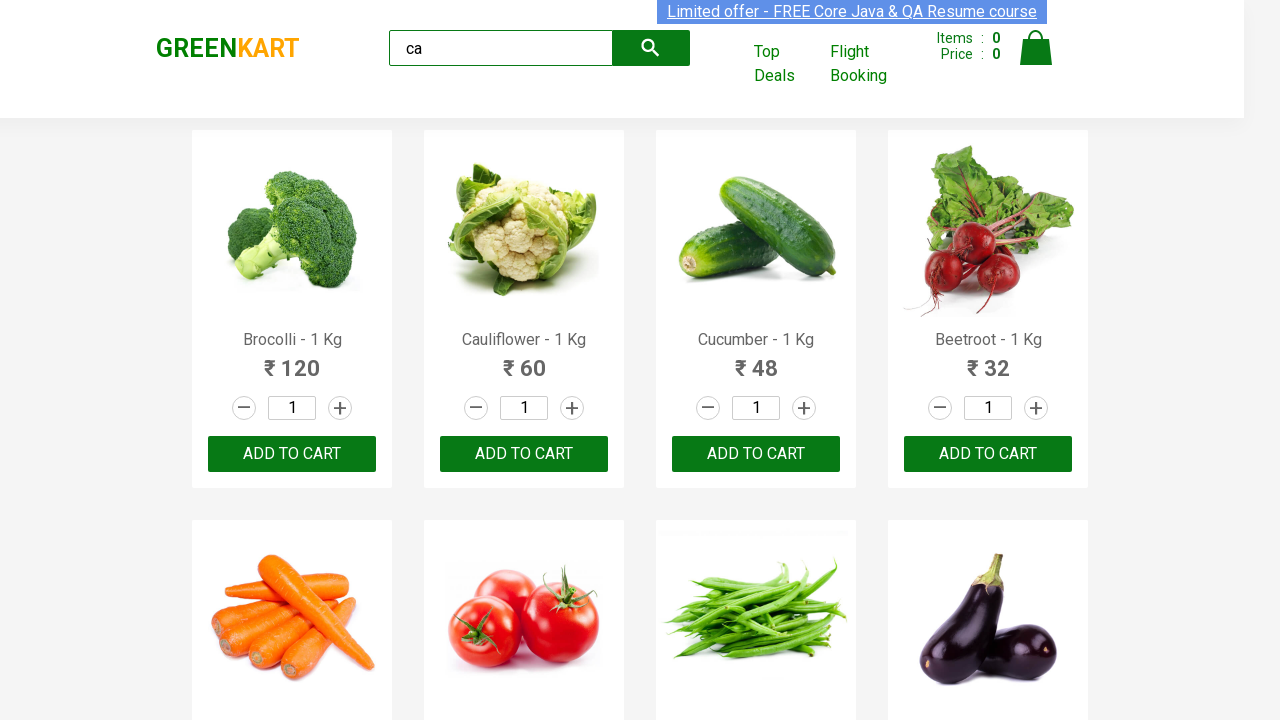

Waited for product filtering to complete
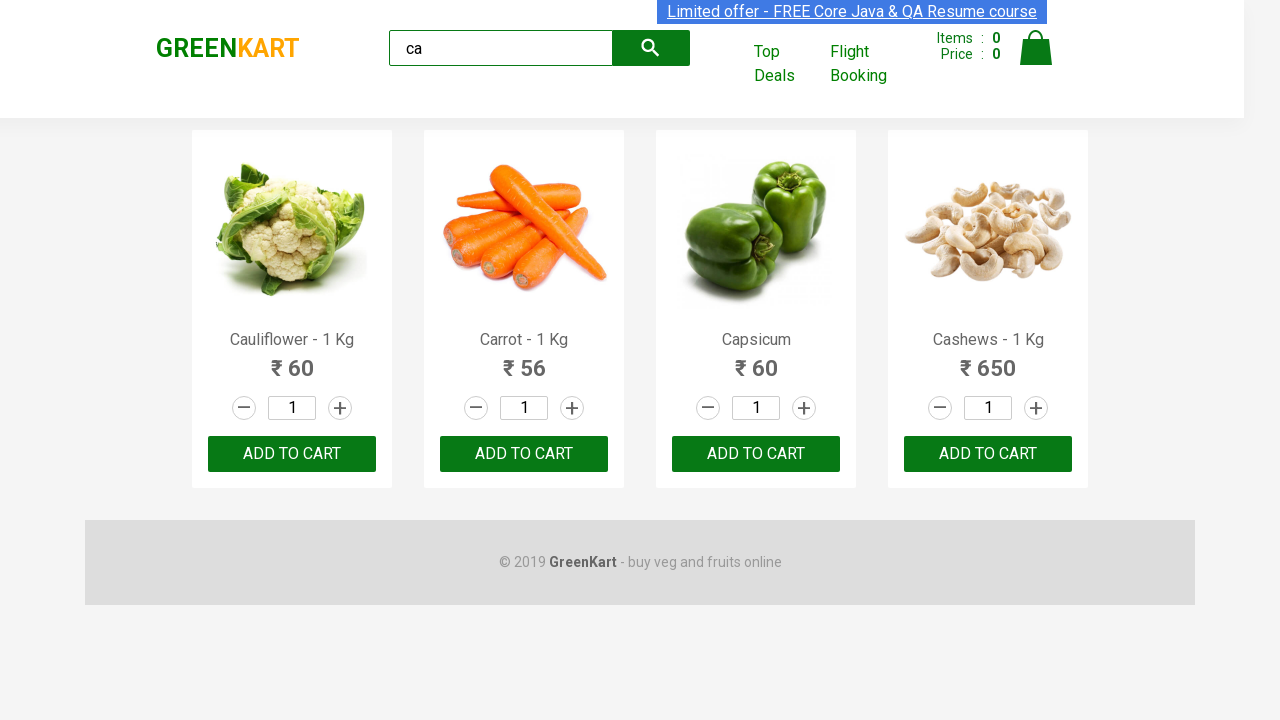

Verified that 4 products are visible (search filter assertion passed)
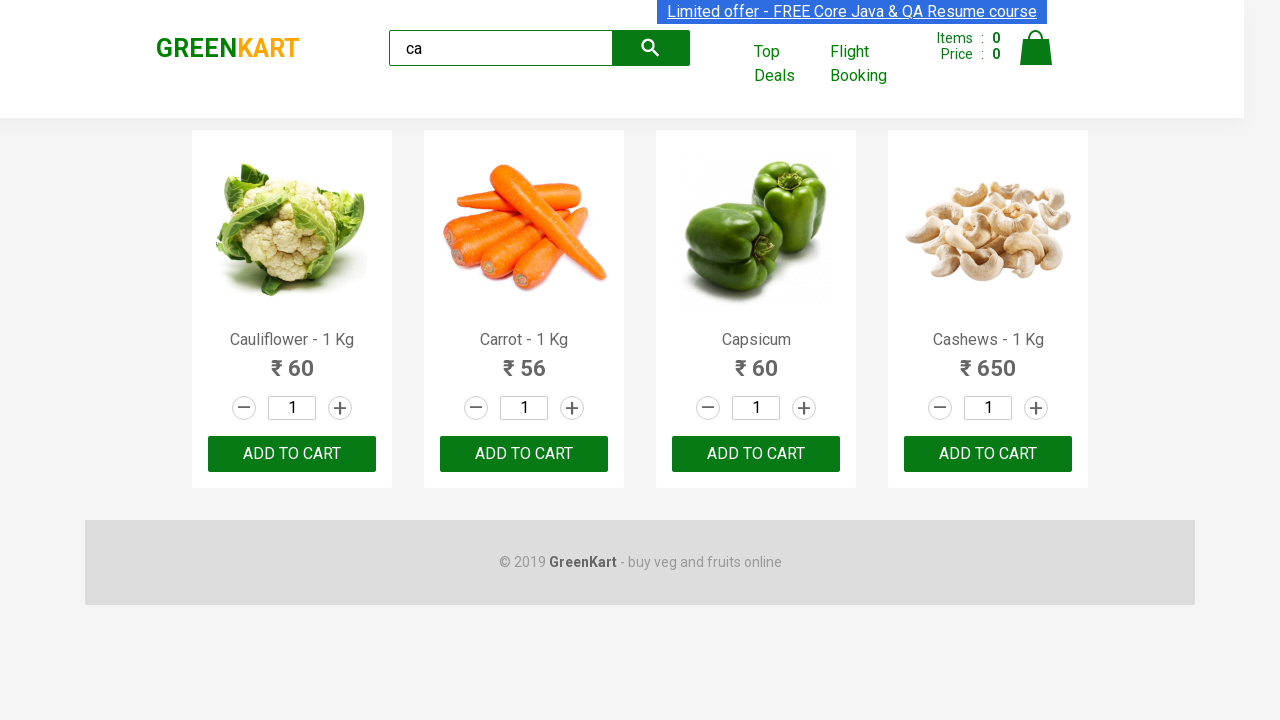

Verified that 4 products exist in the products container
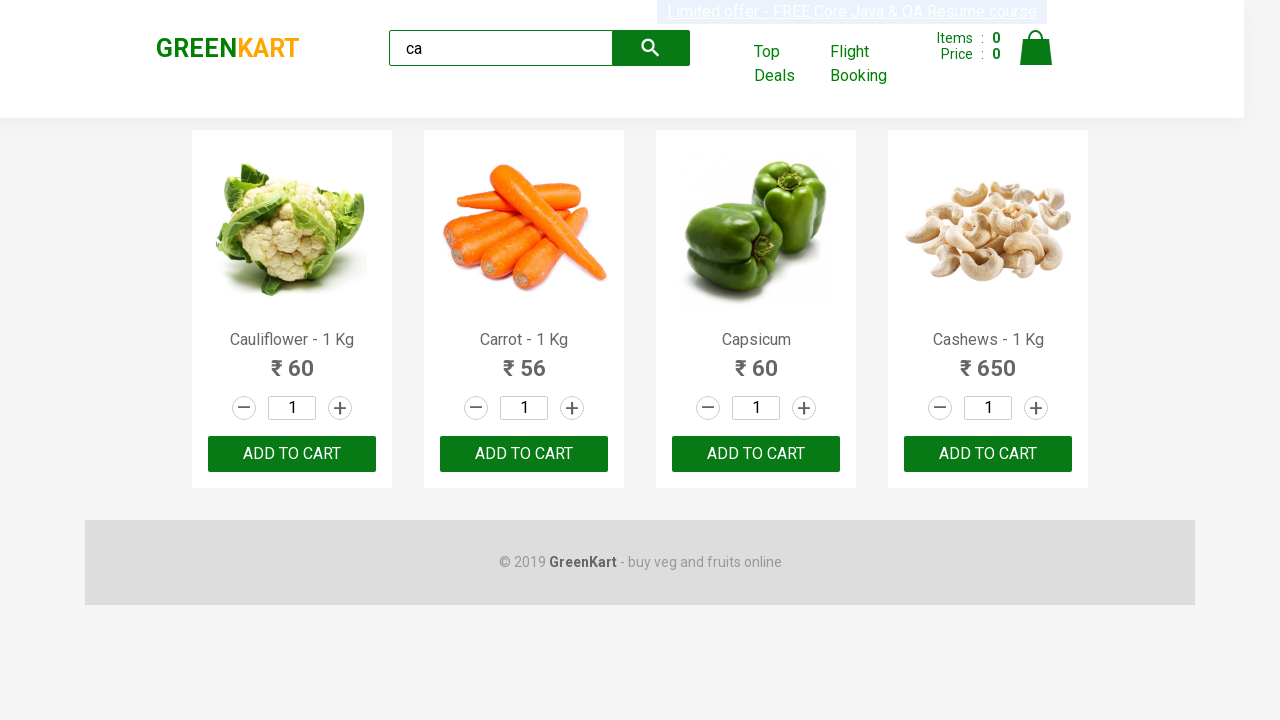

Found Cashews product and clicked ADD TO CART button at (988, 454) on .products .product >> nth=3 >> button
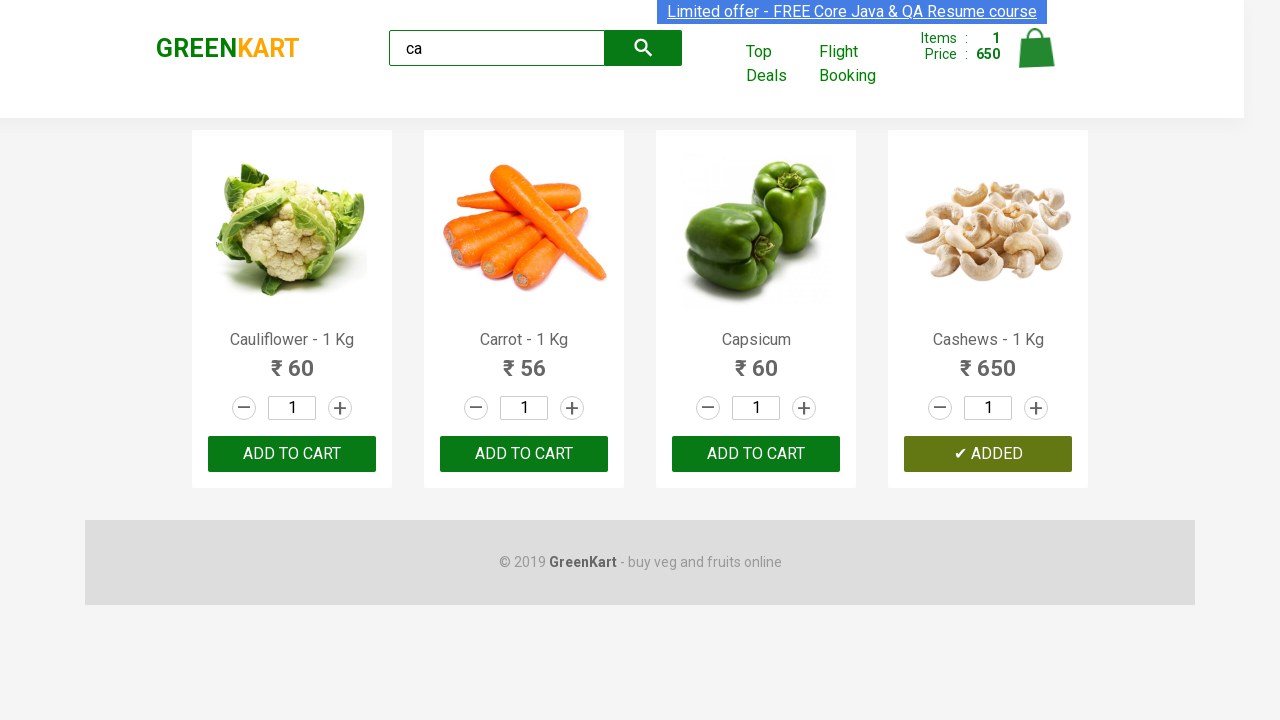

Verified brand logo text is 'GREENKART'
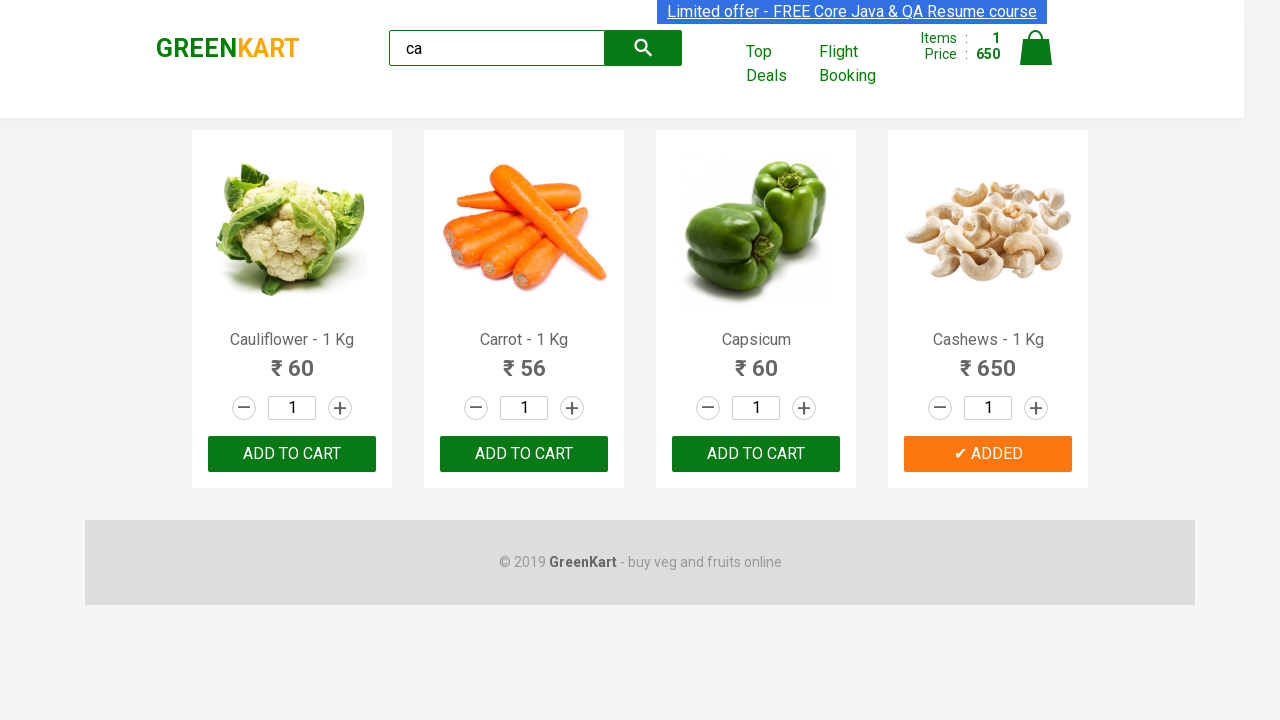

Logged brand text: GREENKART
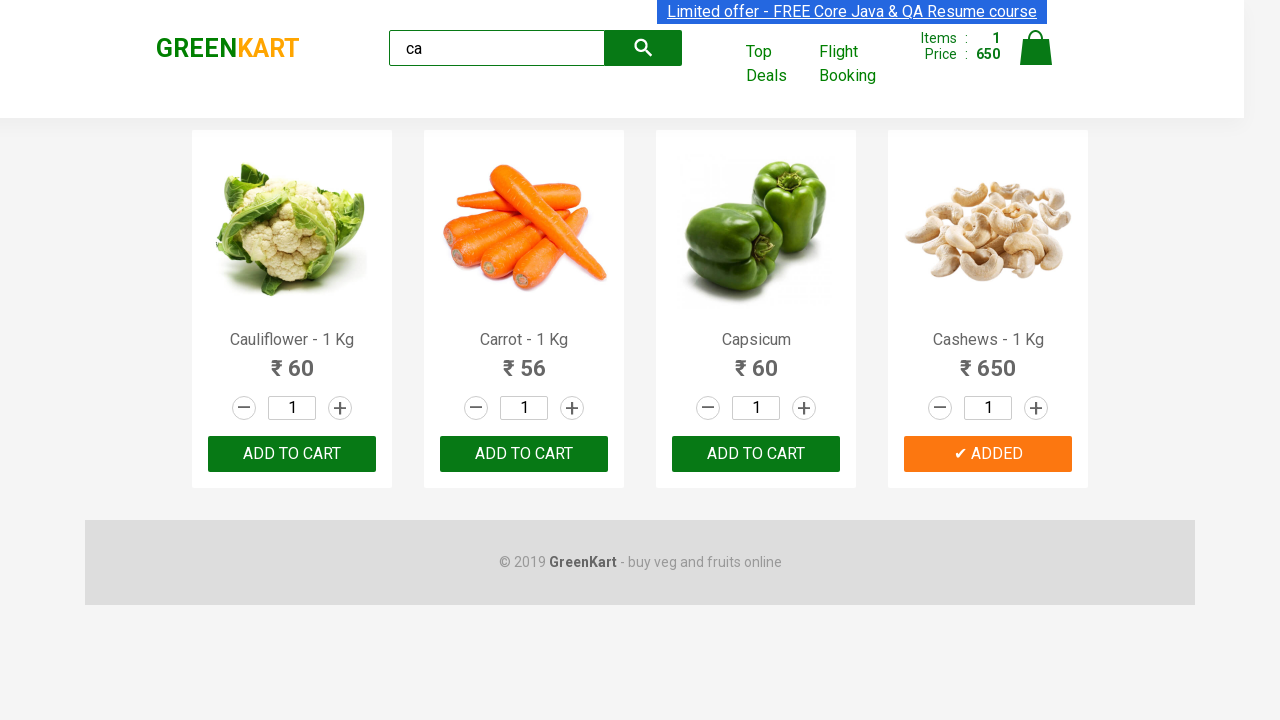

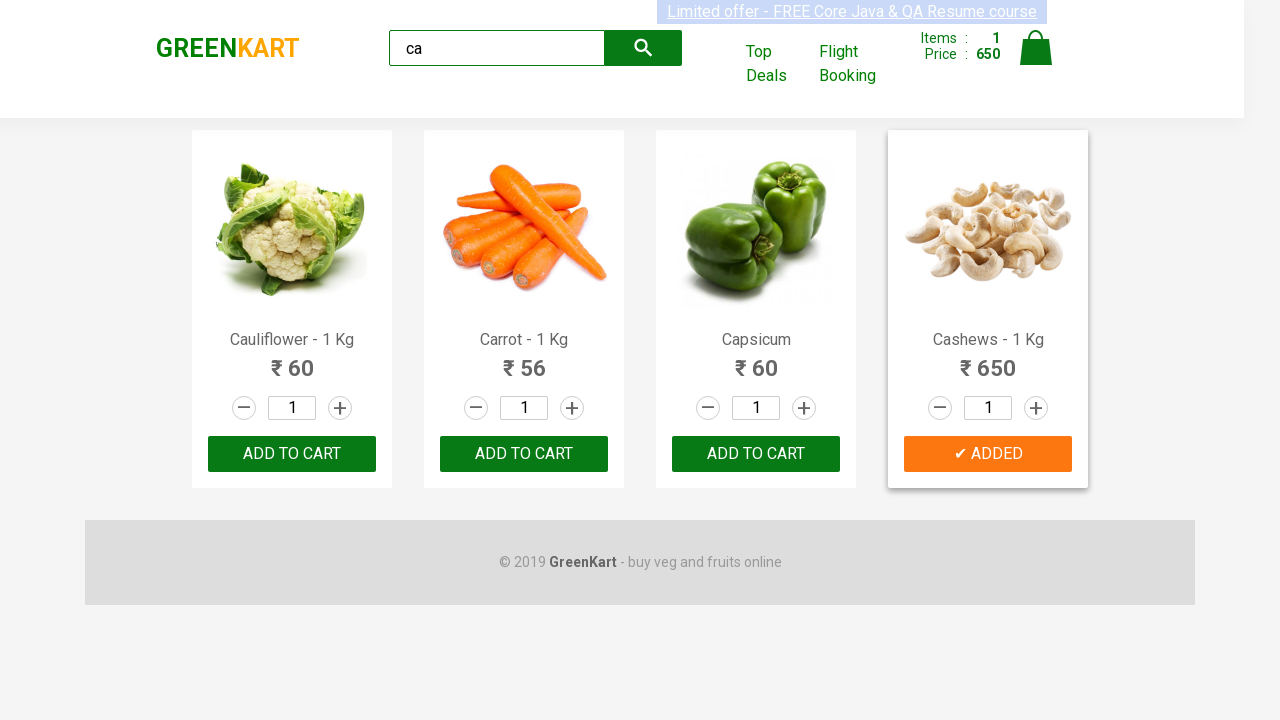